Tests user registration flow on automationexercise.com by filling out the signup form with generated test data and verifying account creation

Starting URL: http://automationexercise.com

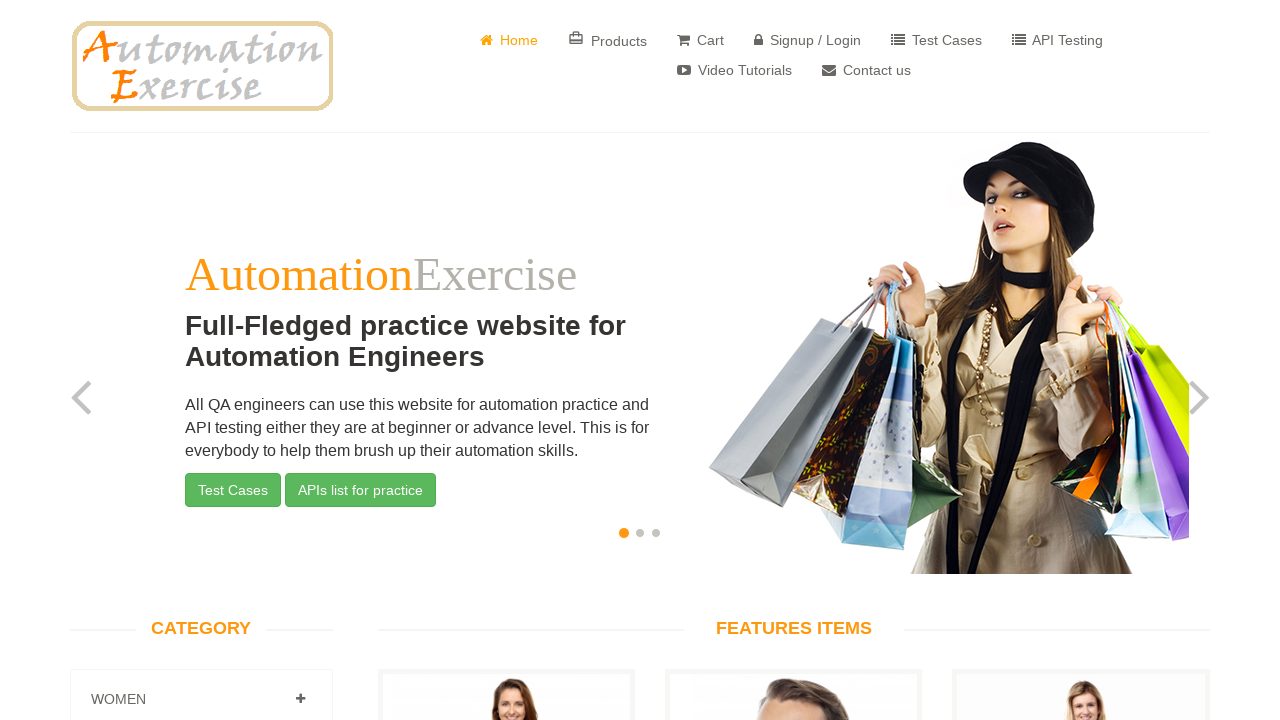

Clicked on Signup/Login button at (808, 40) on text=' Signup / Login'
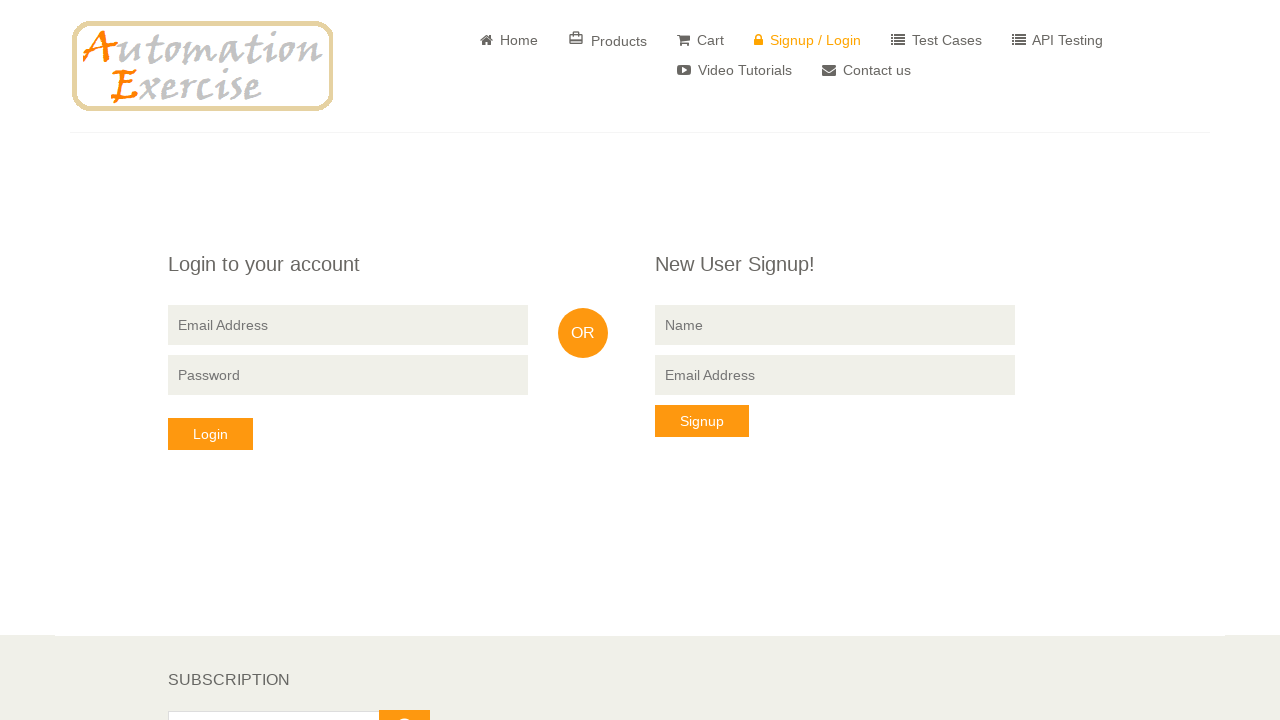

Filled signup name field with 'xrfgratc' on input[name='name']
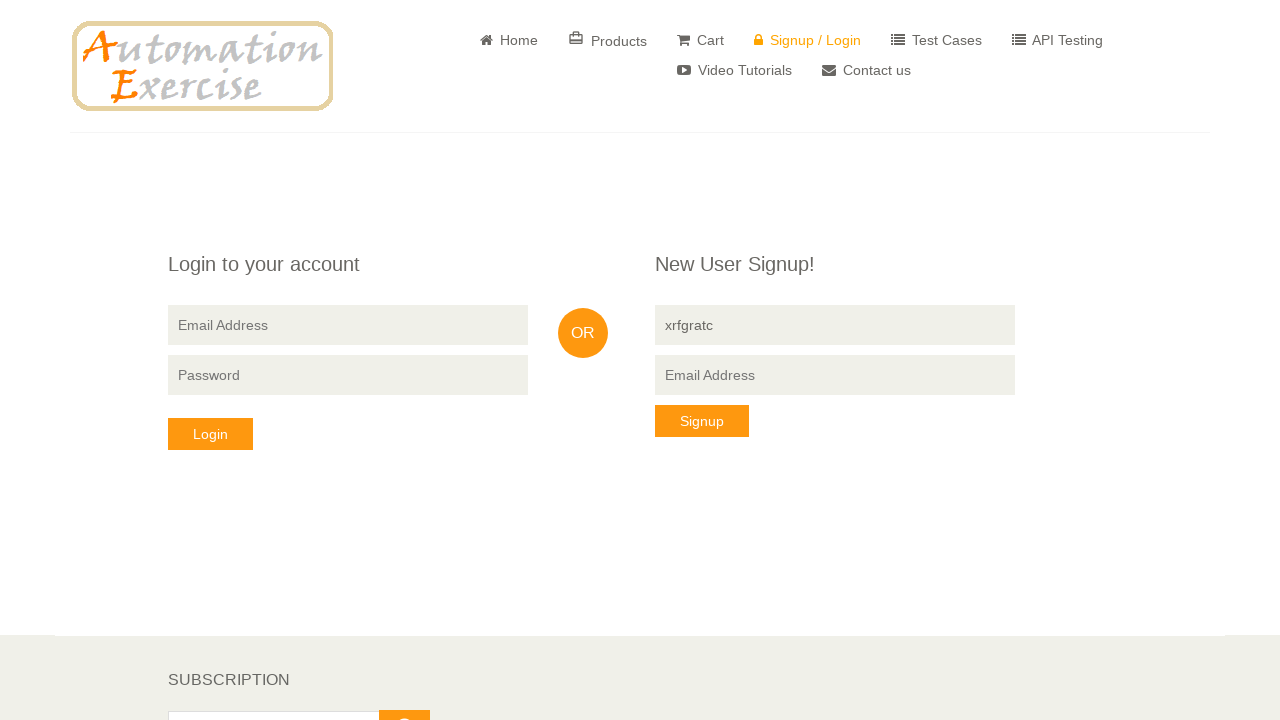

Filled signup email field with 'test8602@example.com' on input[data-qa='signup-email']
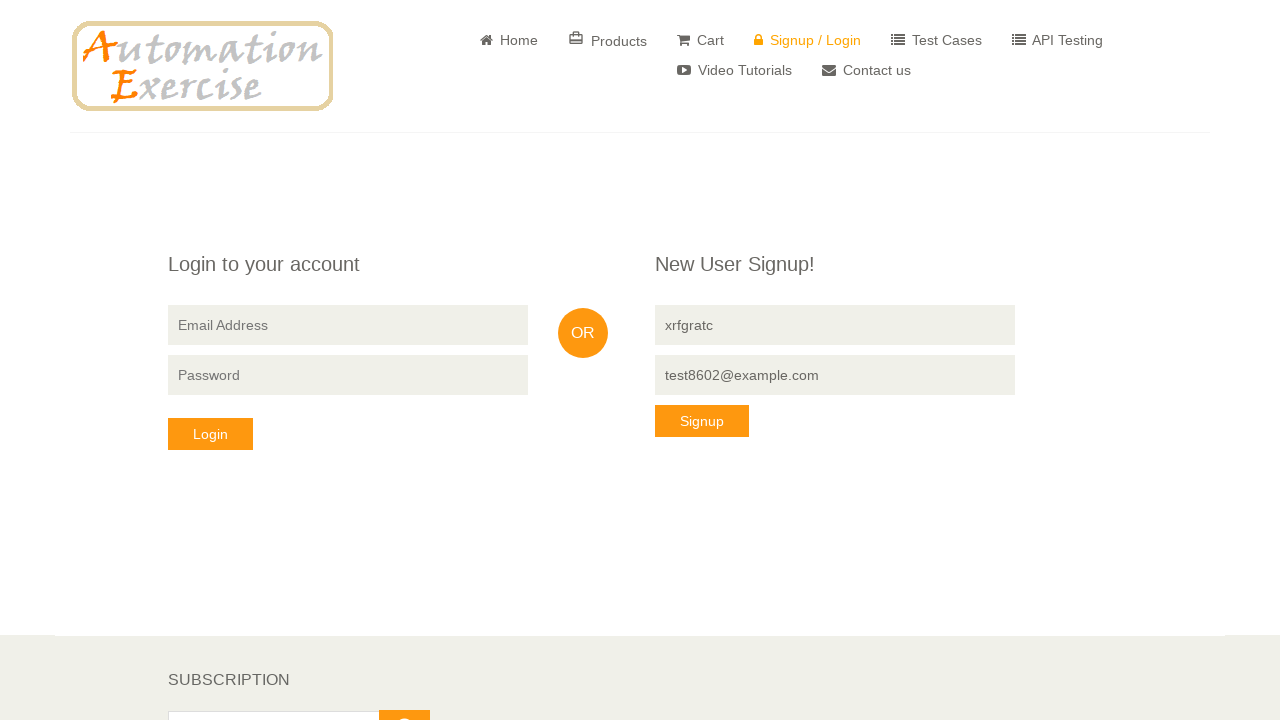

Clicked signup button at (702, 421) on button[data-qa='signup-button']
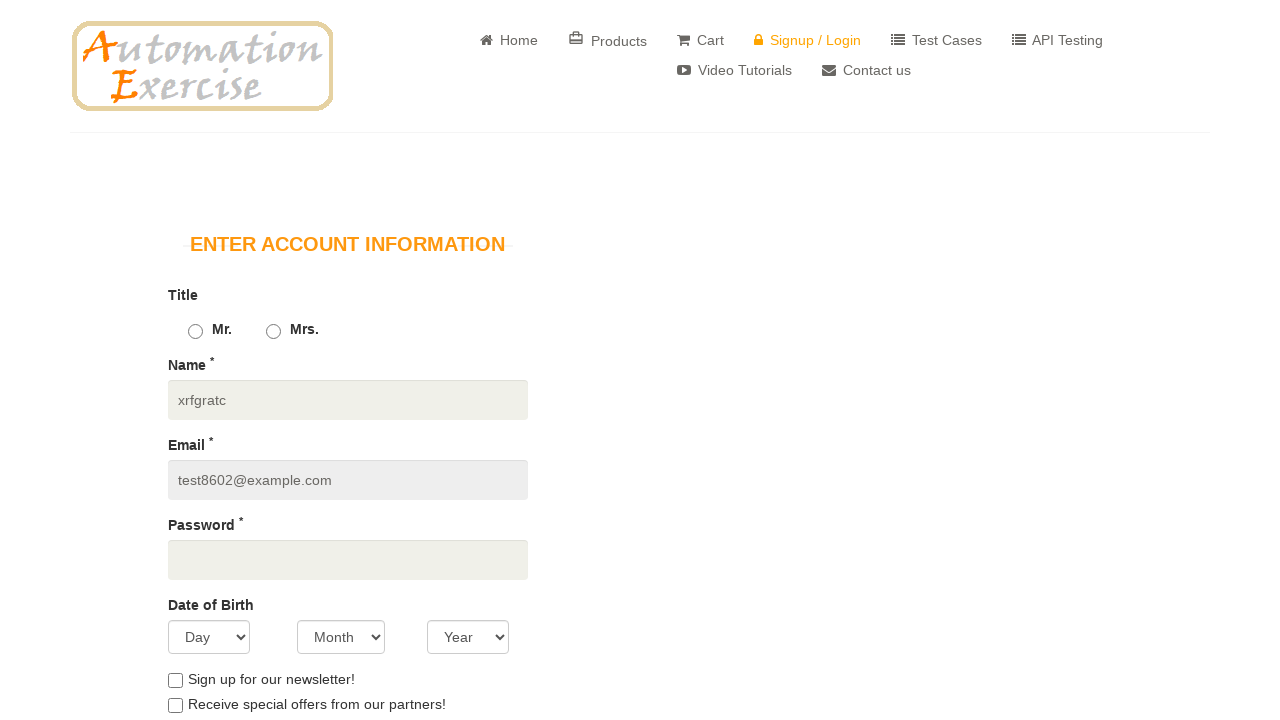

Account information form loaded
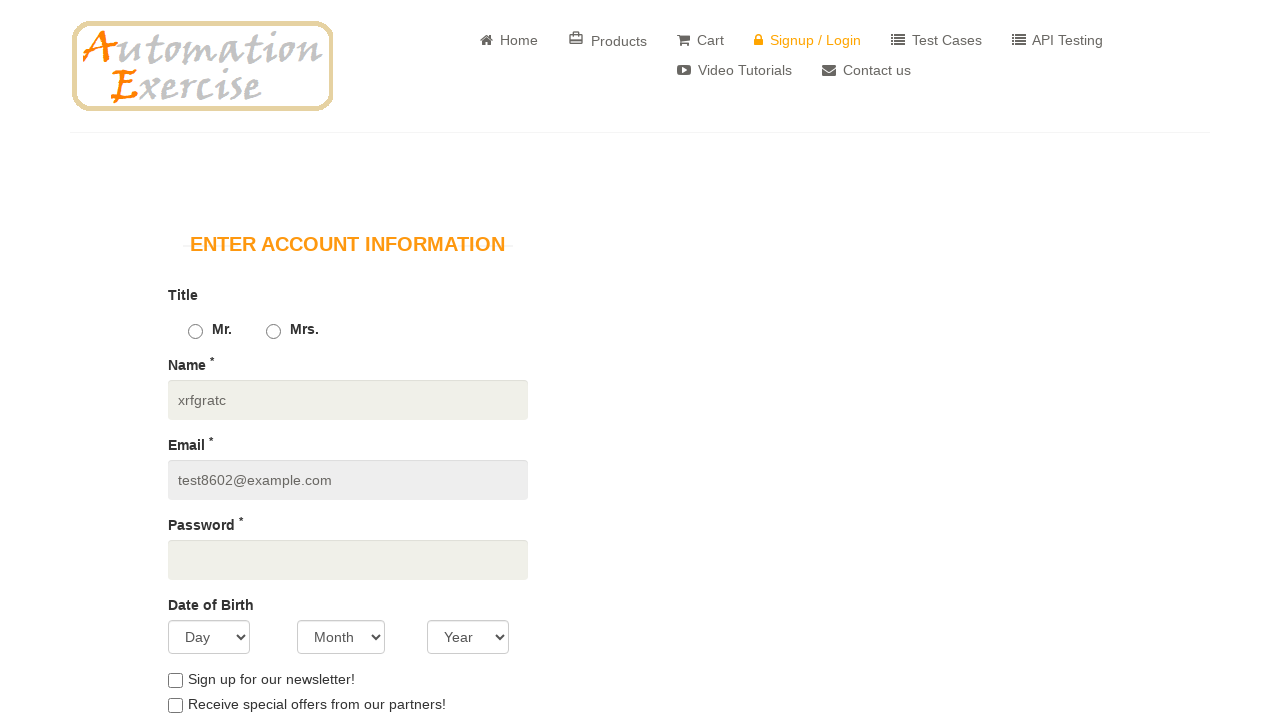

Selected Mrs. title at (273, 332) on #id_gender2
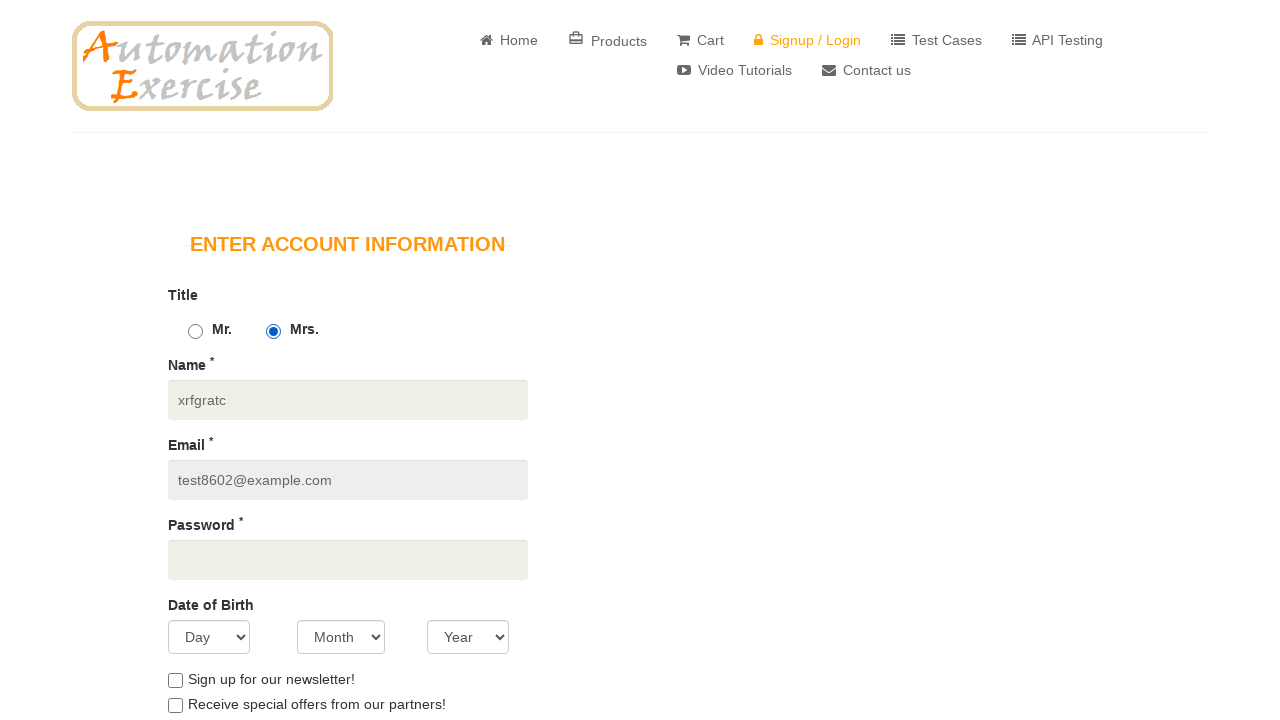

Filled password field with generated password on #password
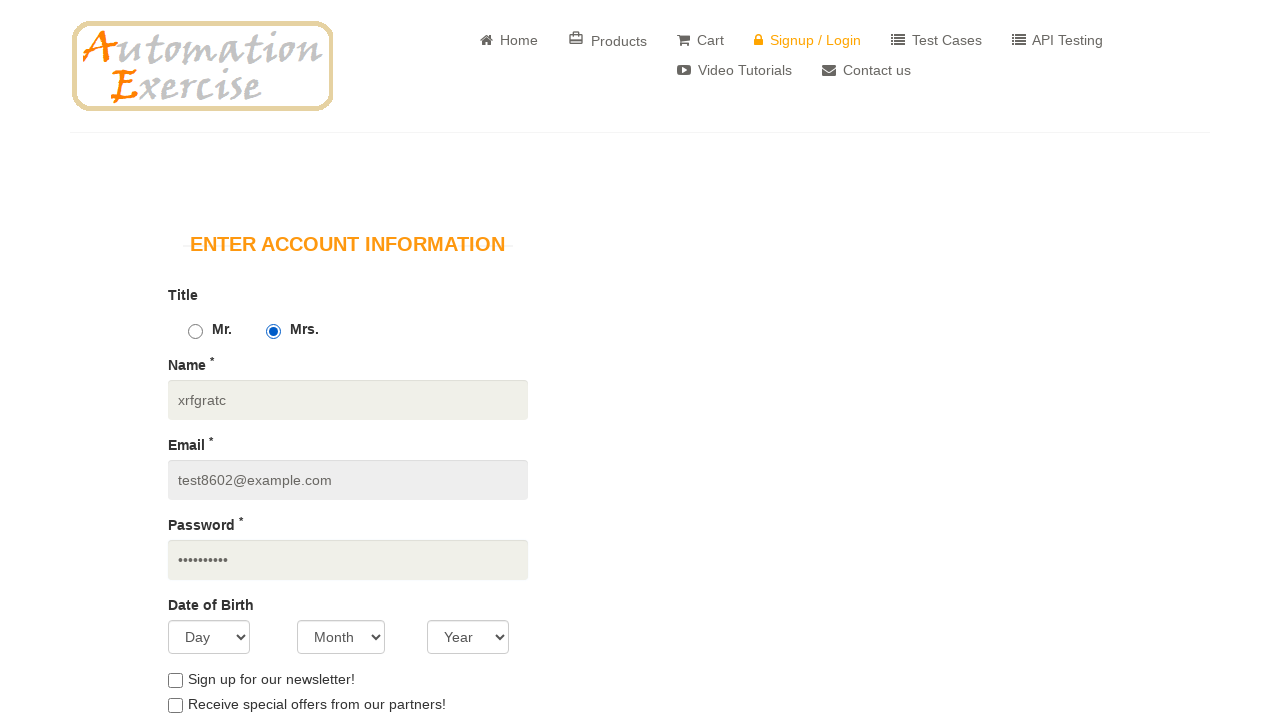

Selected day of birth as 27 on select[data-qa='days']
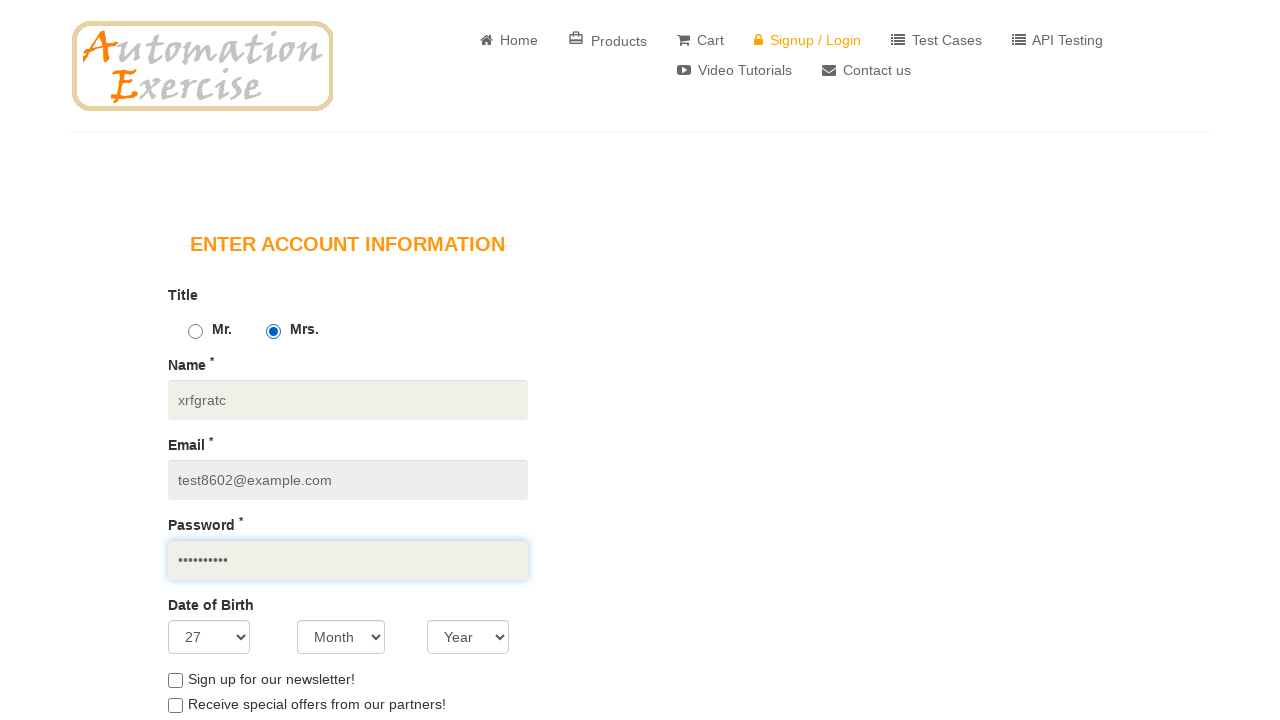

Selected month of birth as April on select[data-qa='months']
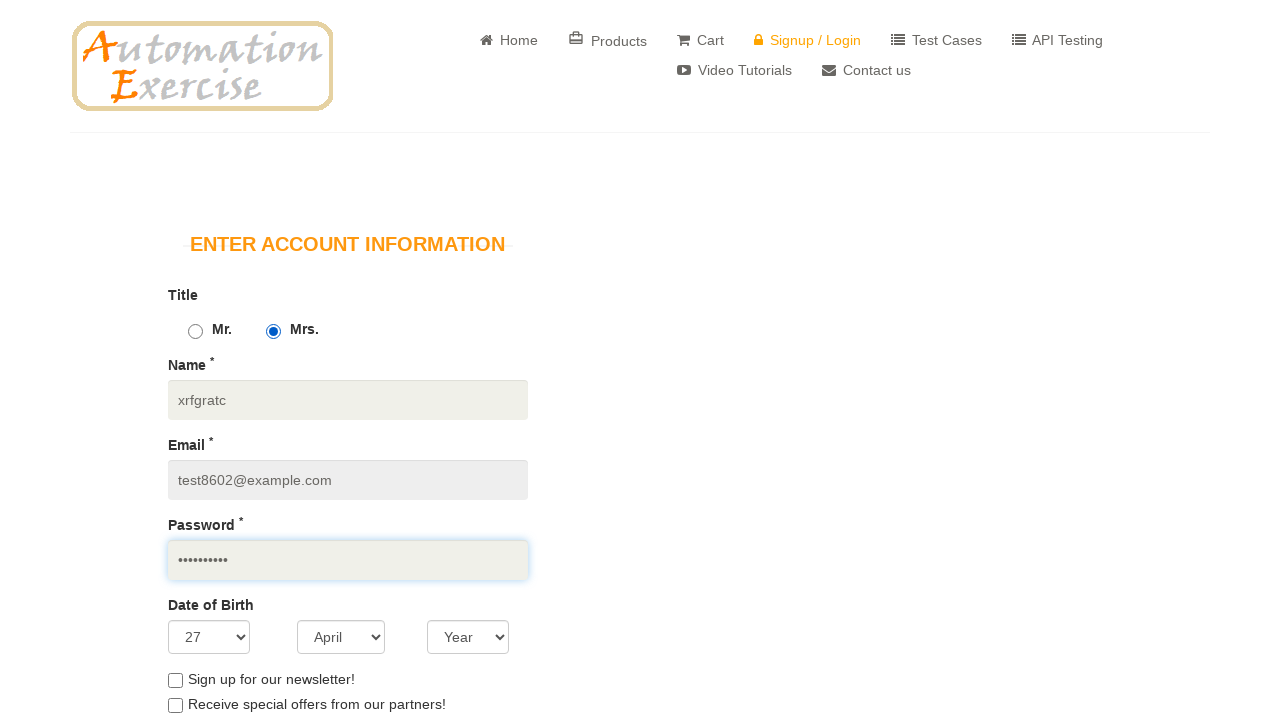

Selected year of birth as 1989 on select[data-qa='years']
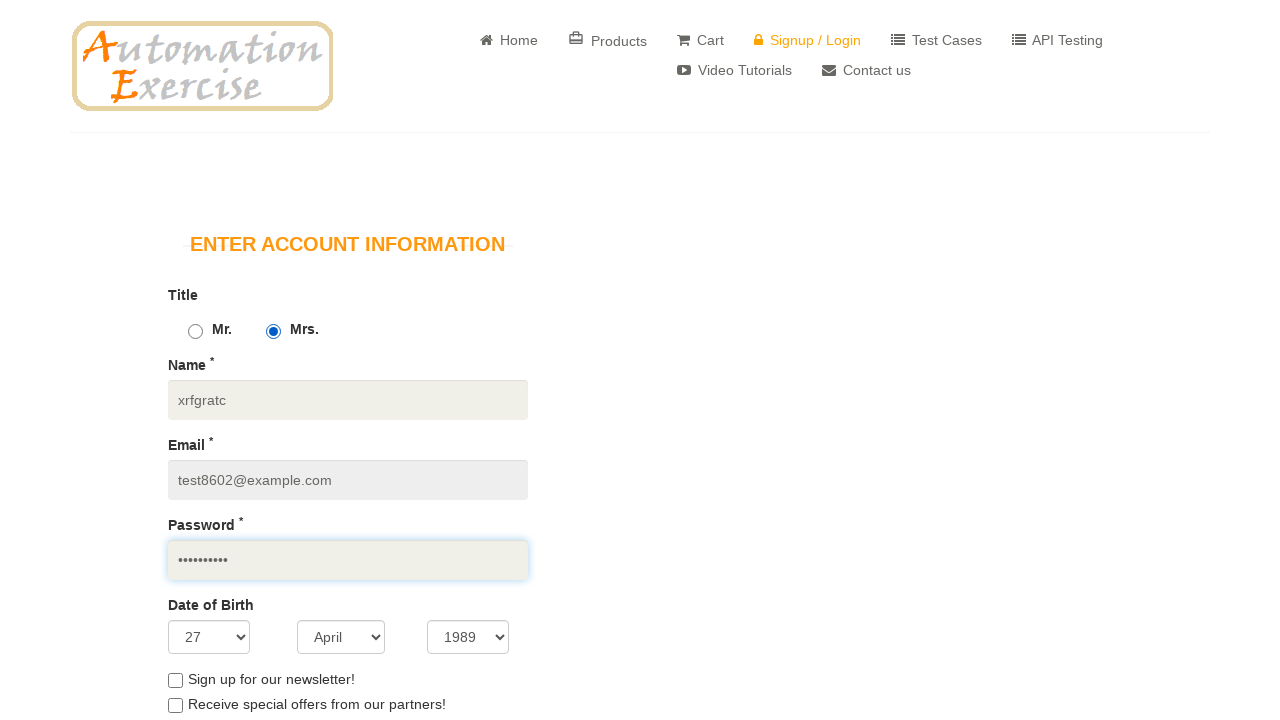

Checked newsletter subscription checkbox at (175, 680) on #newsletter
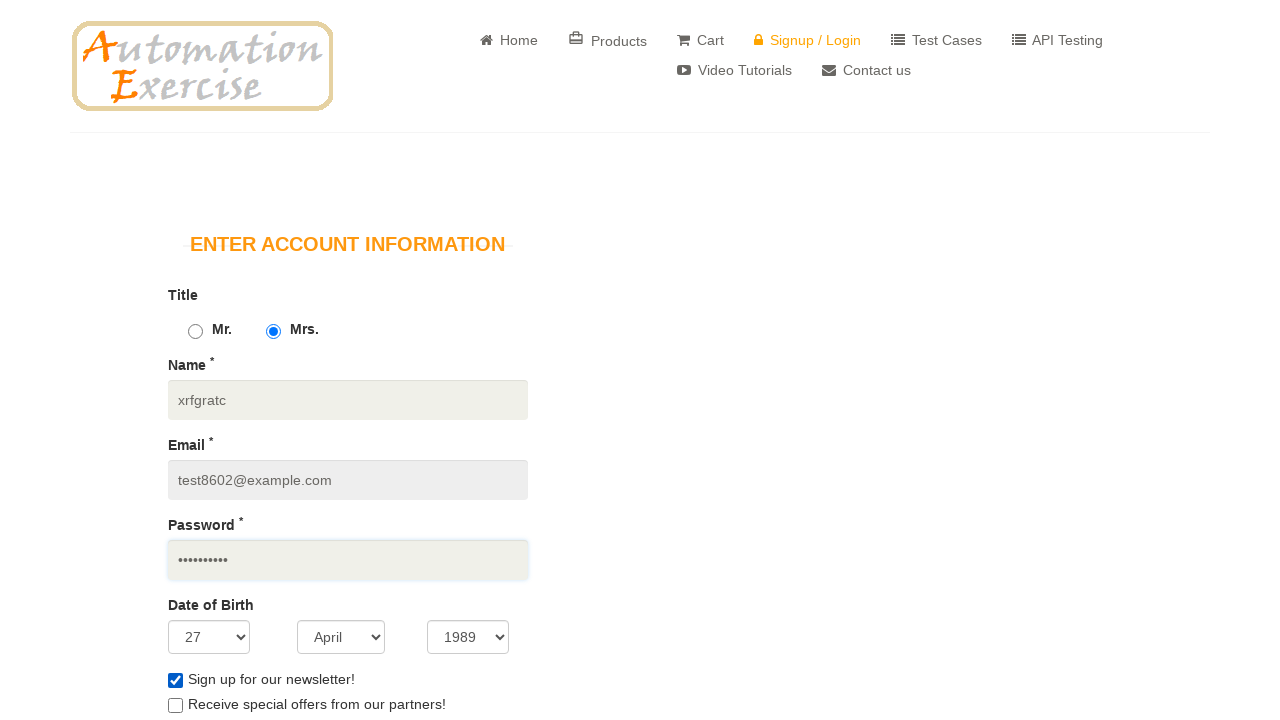

Filled first name field with 'NzVvTF' on #first_name
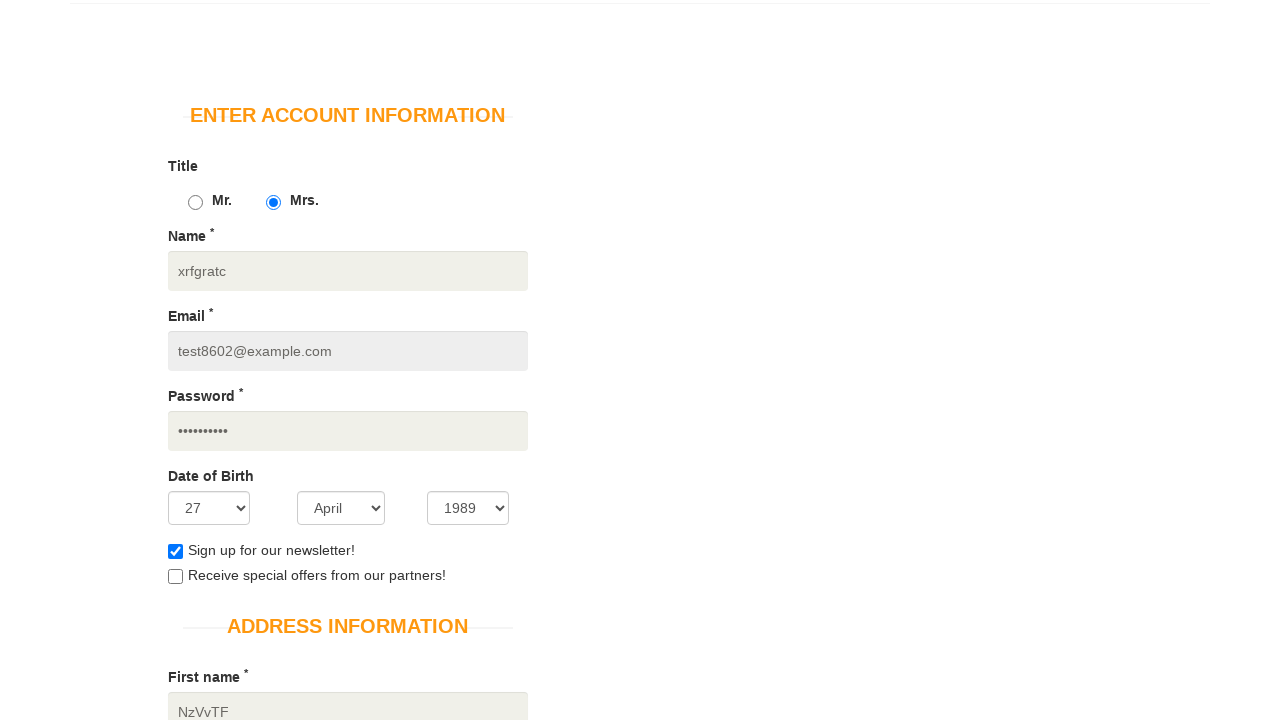

Filled last name field with 'FLxBmzS' on #last_name
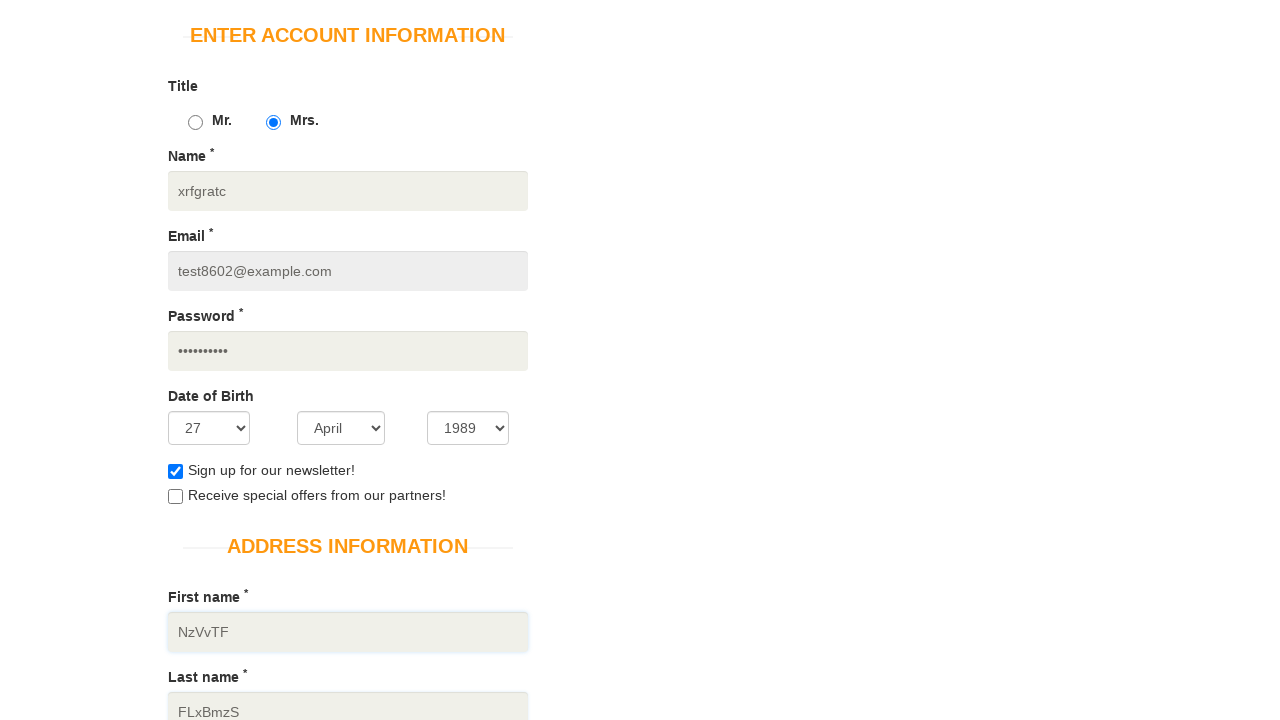

Filled company field with 'RJFoUHzklt' on #company
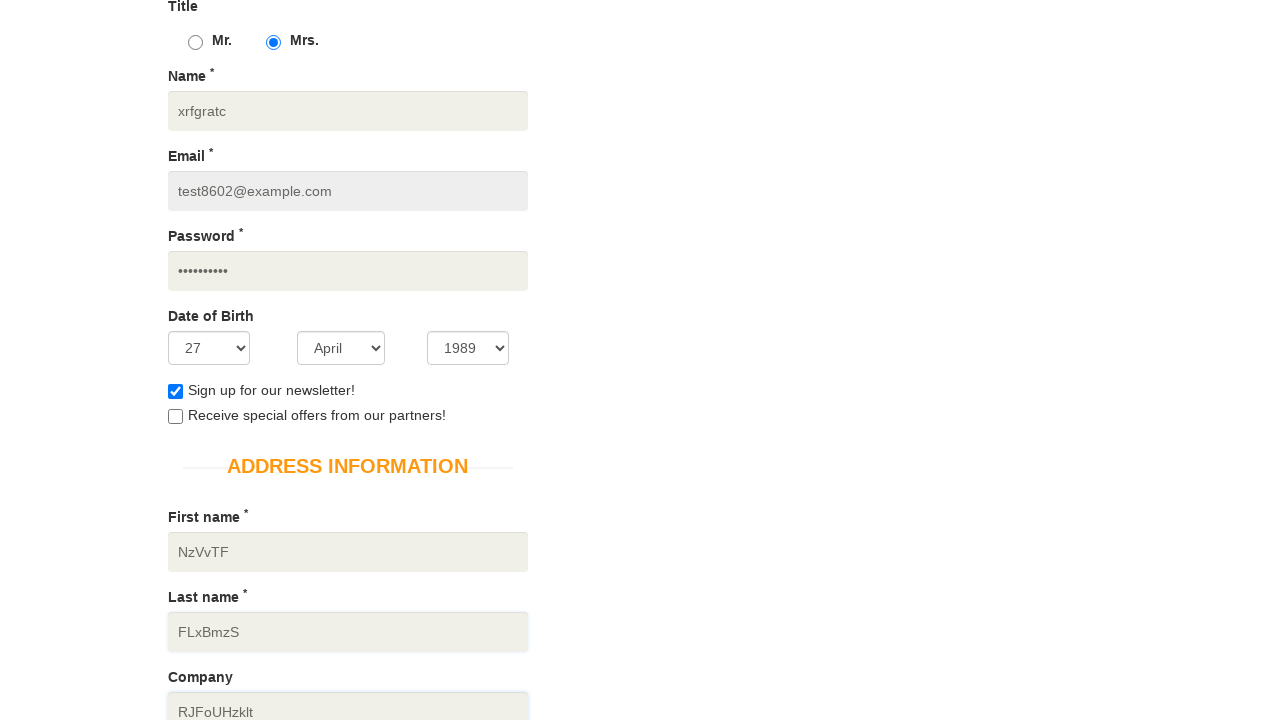

Filled primary address field with '682 Test Street' on #address1
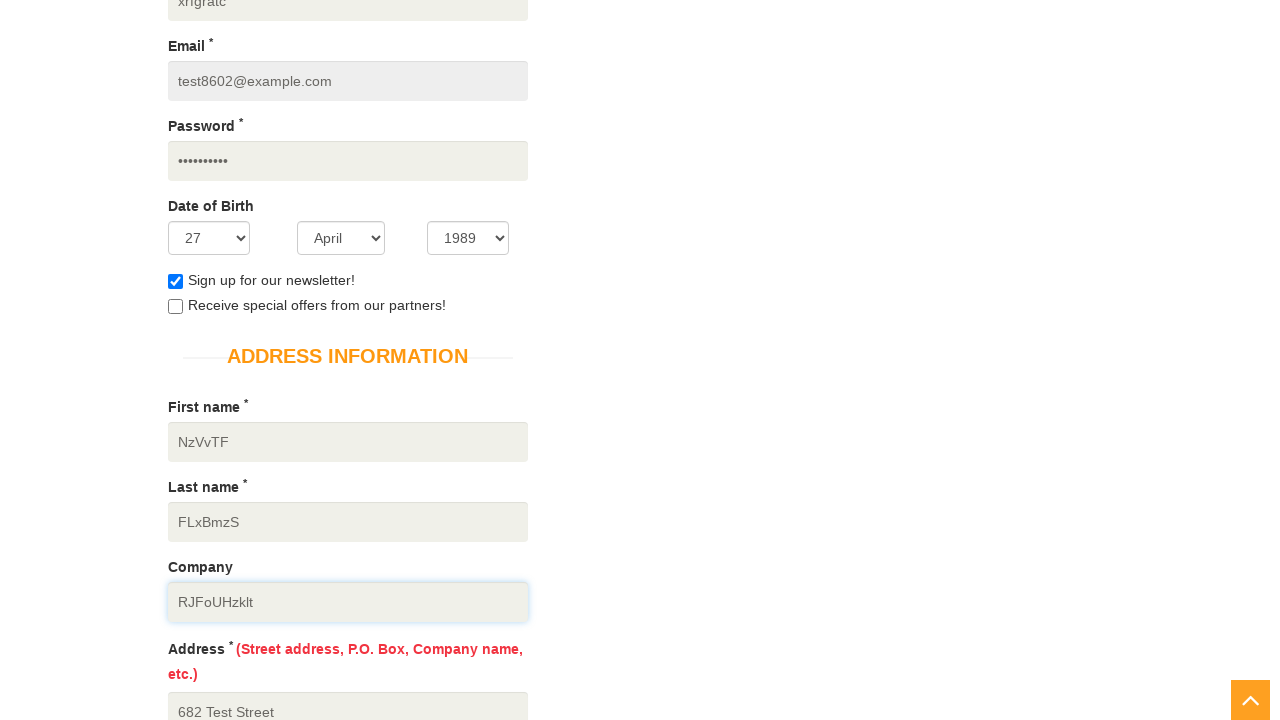

Filled secondary address field with '682 Test Street' on #address2
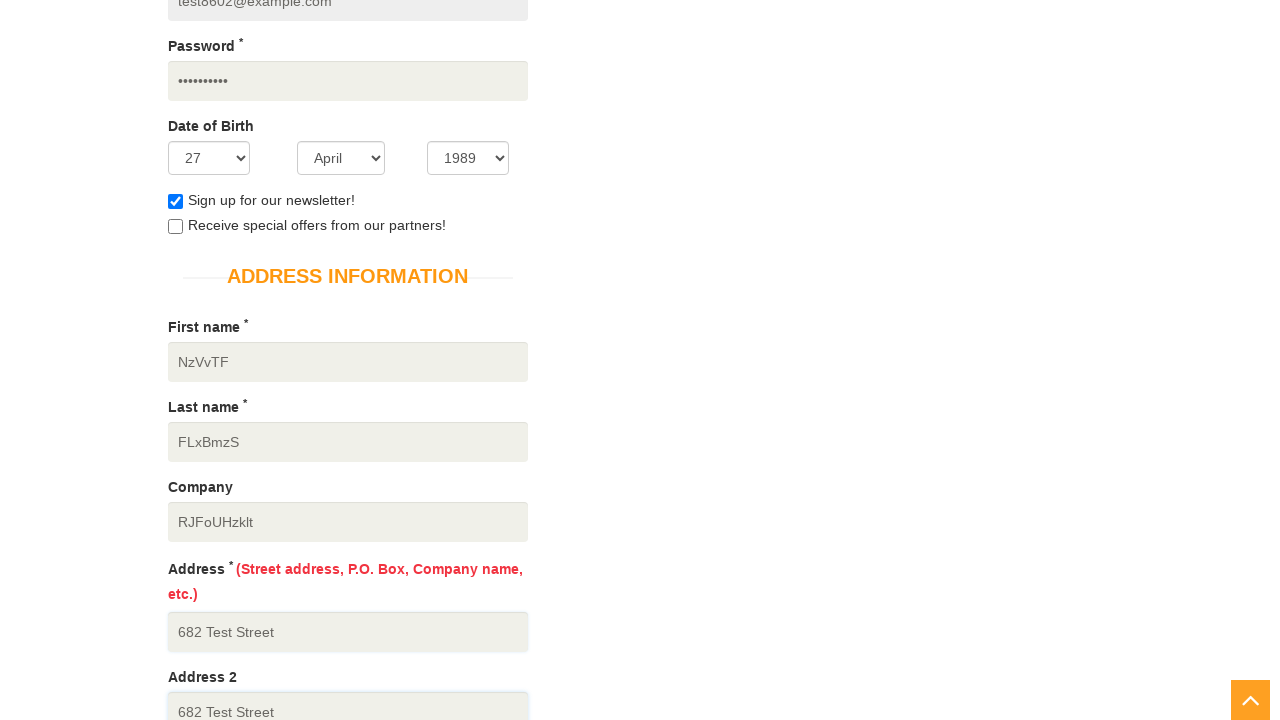

Selected country as India on #country
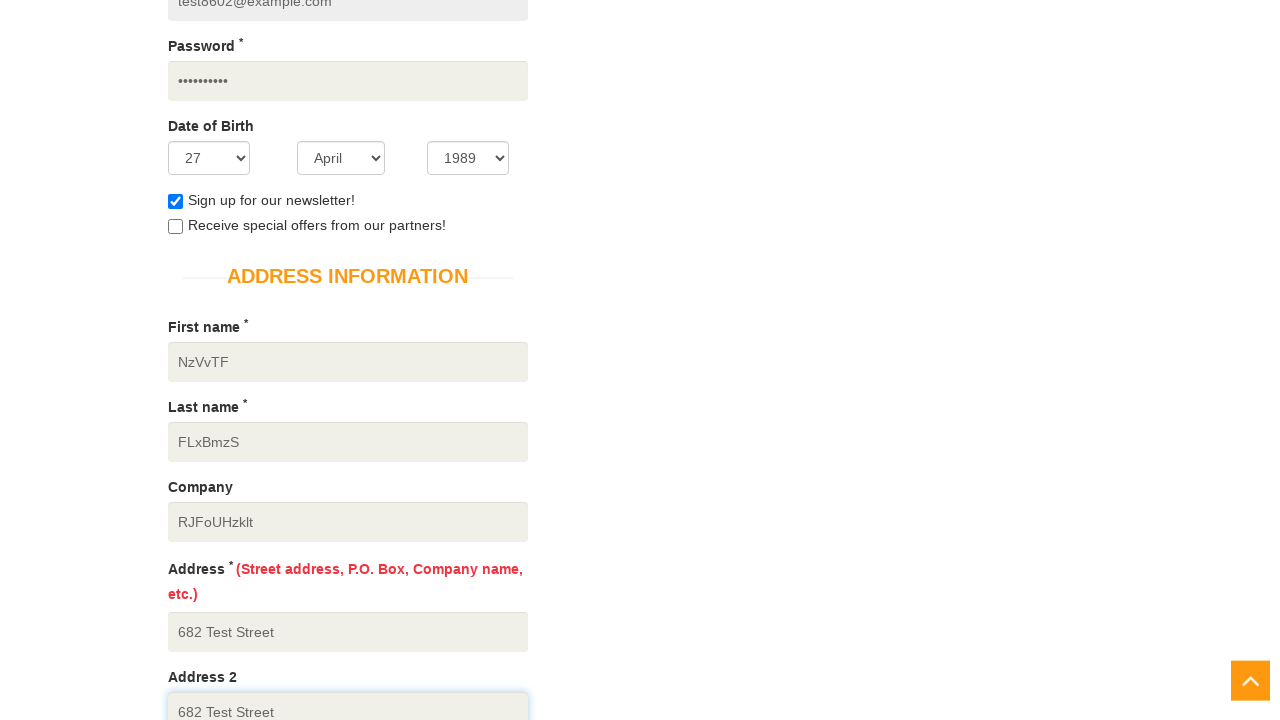

Filled state field with 'rhvePOZL' on #state
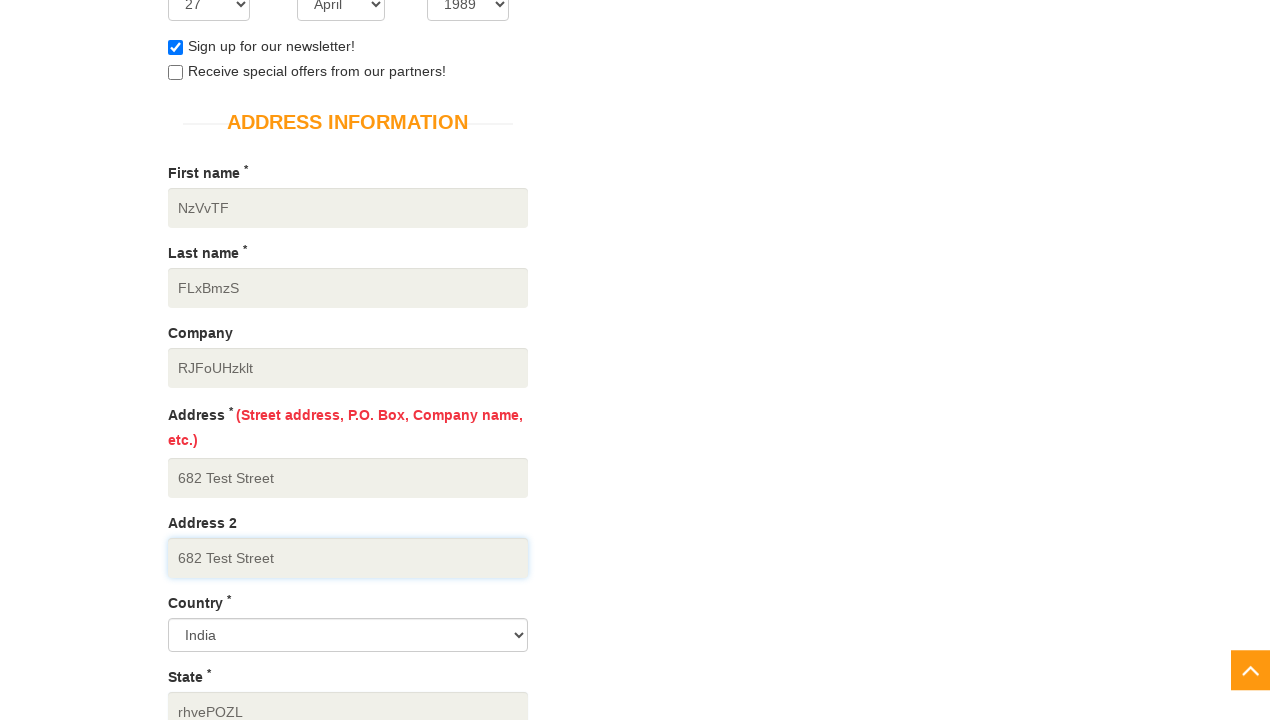

Filled city field with 'NnYFZao' on #city
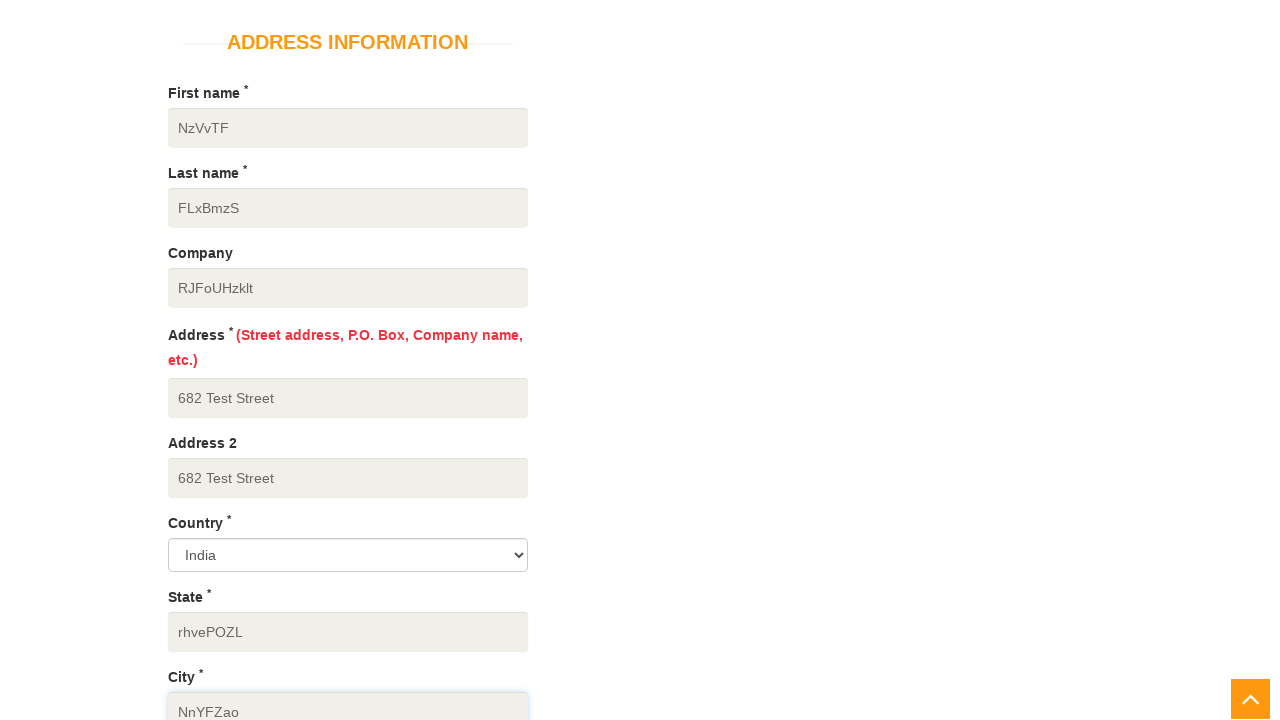

Filled zipcode field with '52181' on #zipcode
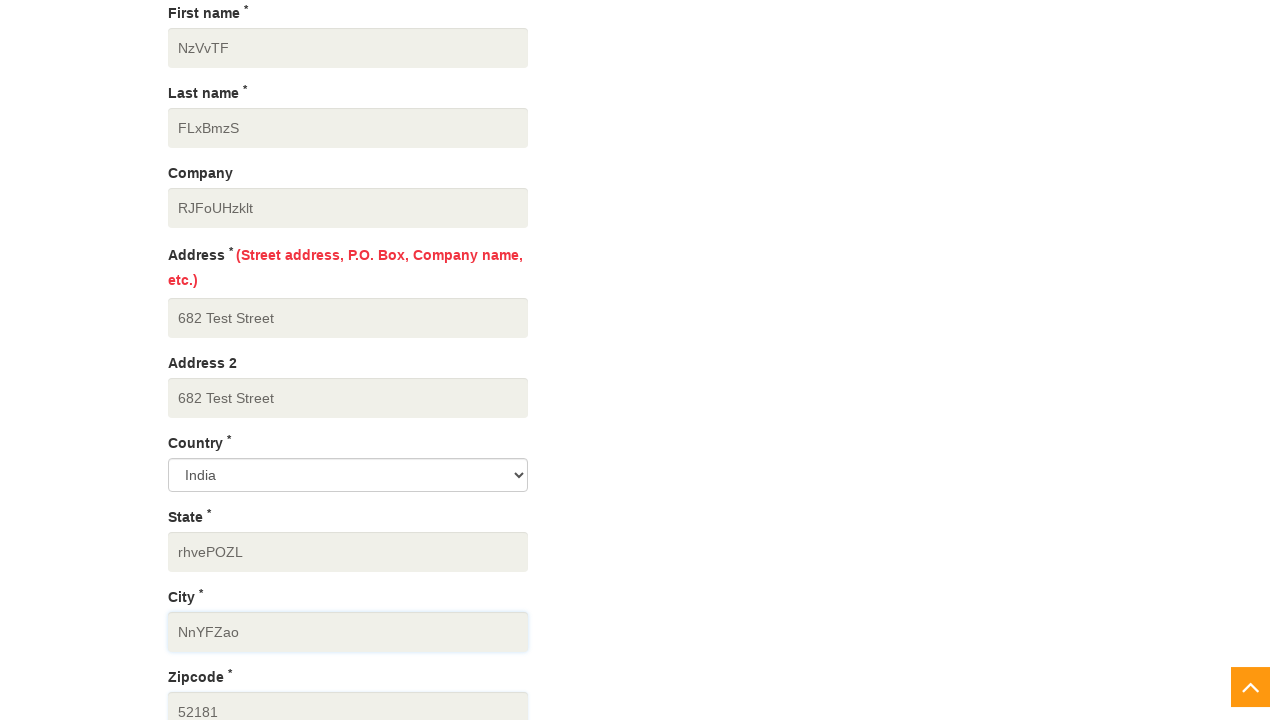

Filled mobile number field with '+12887822420' on #mobile_number
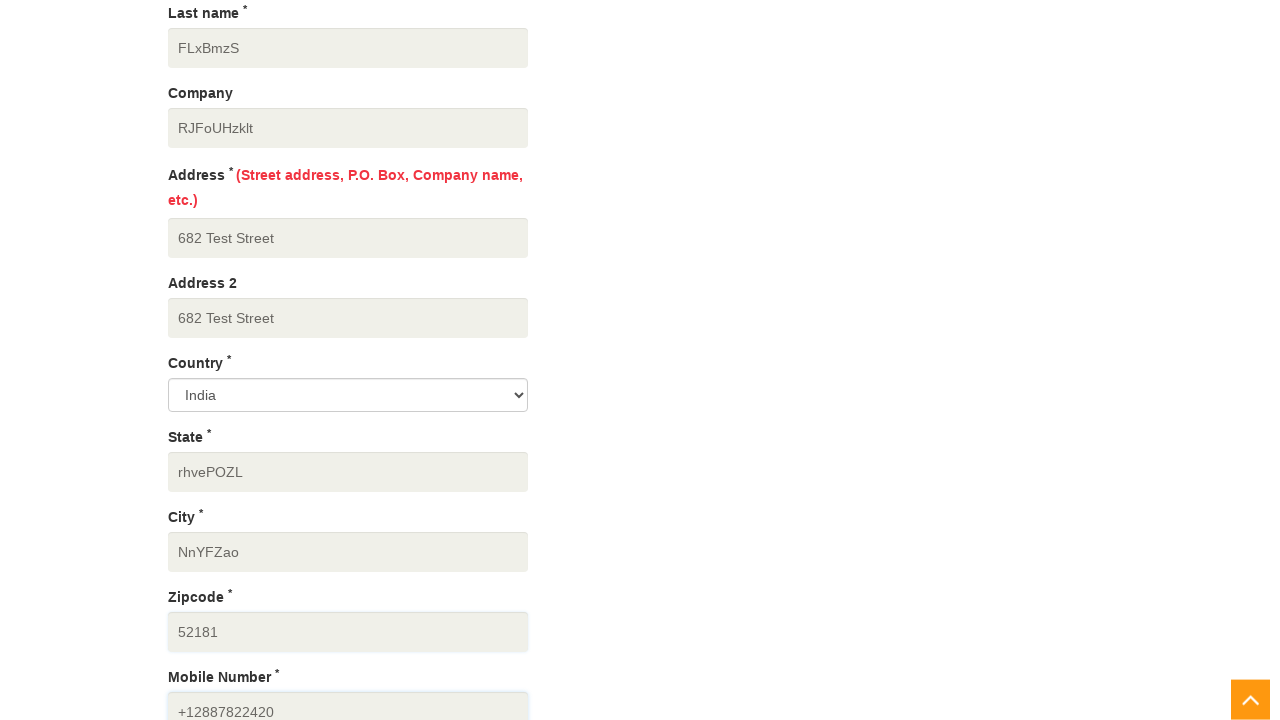

Clicked Create Account button at (241, 360) on button[data-qa='create-account']
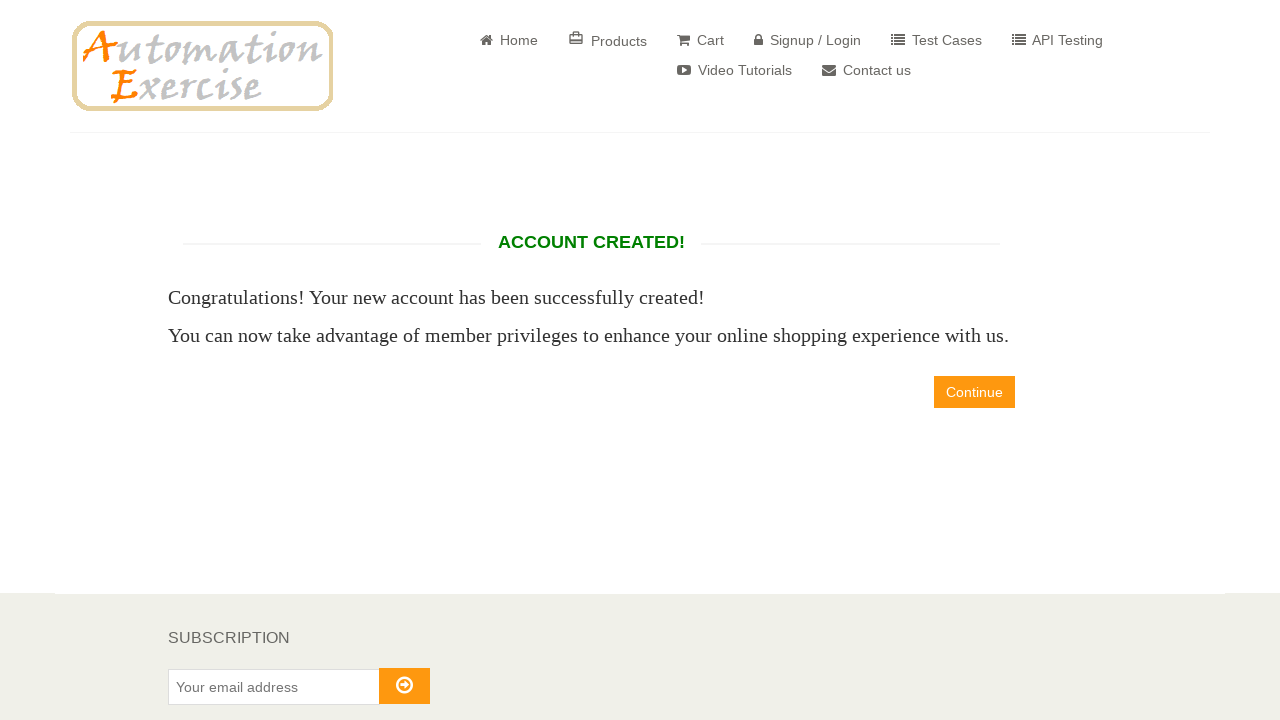

Account creation confirmed - 'Account Created!' message appeared
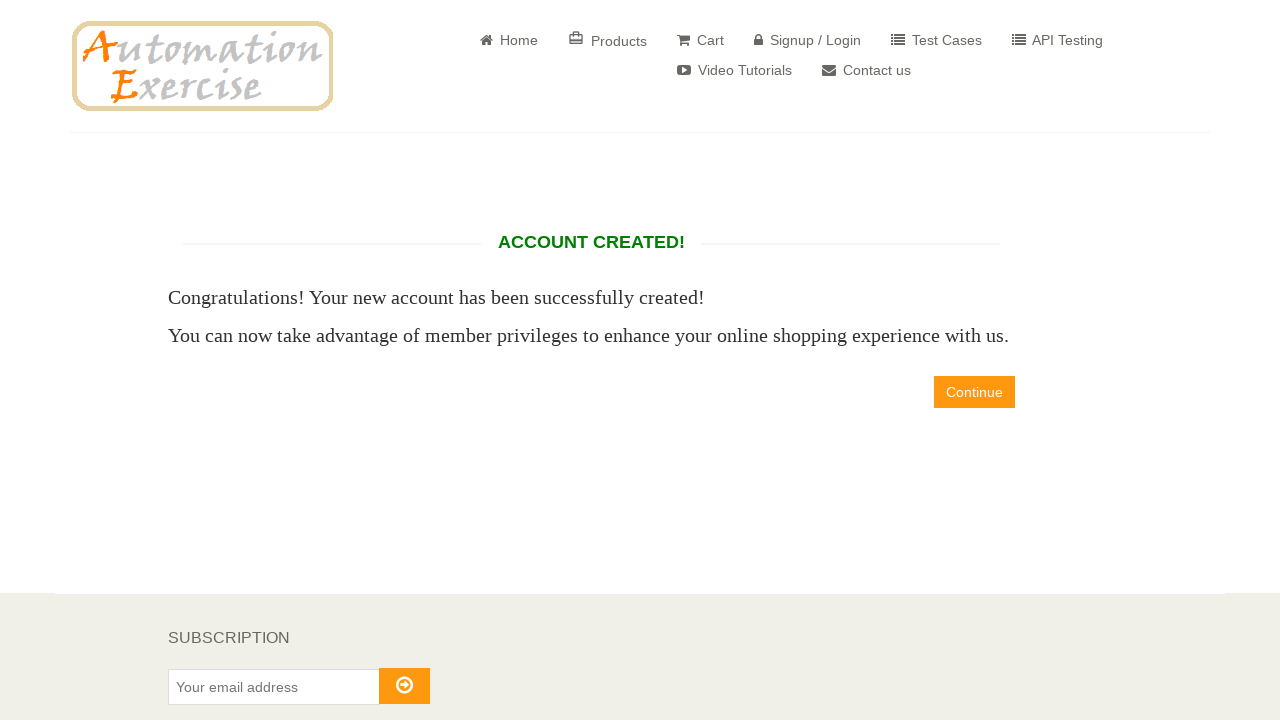

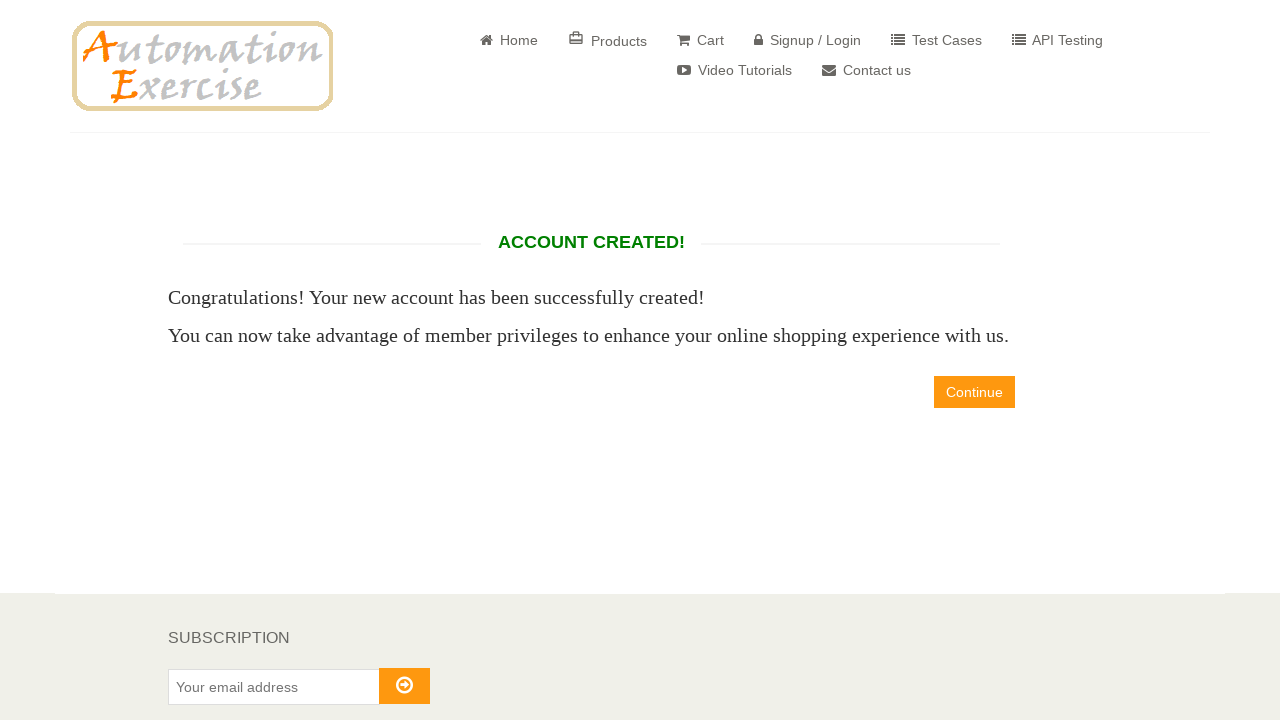